Tests checkbox functionality on the actions page by clicking checkboxes, clicking the result checkbox button, and verifying the message.

Starting URL: https://kristinek.github.io/site/examples/actions

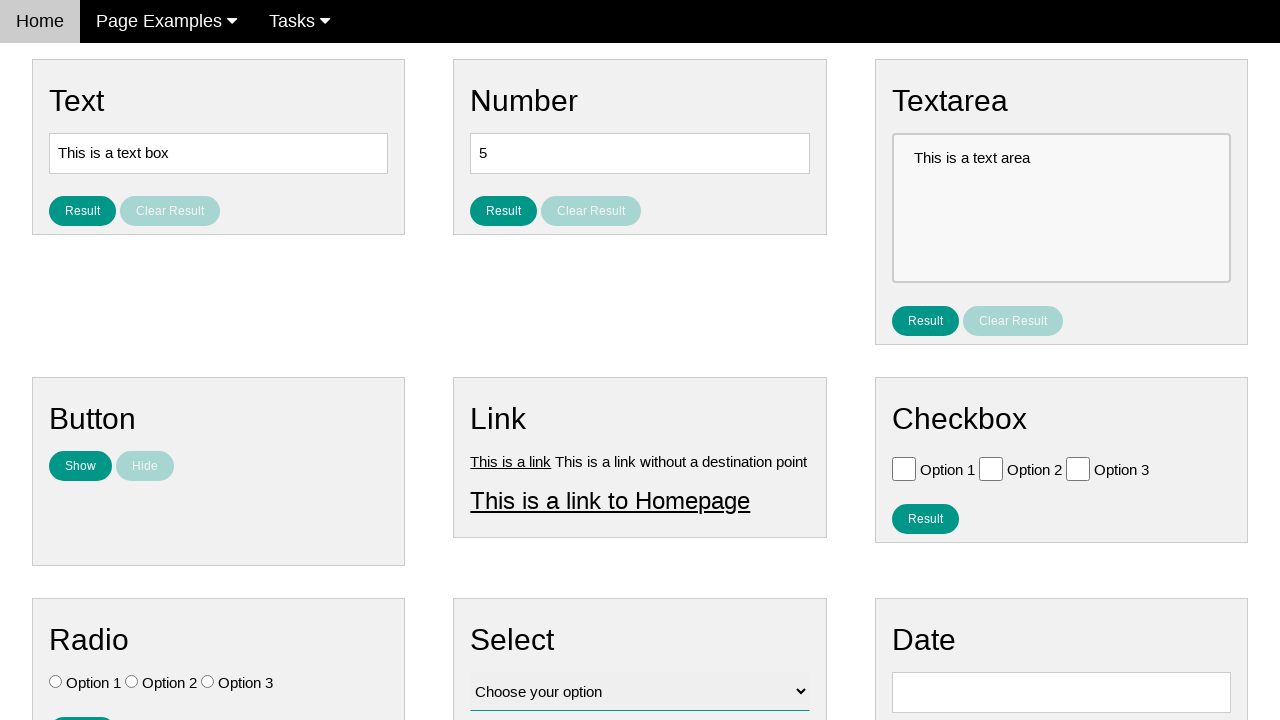

Clicked checkbox with value 'Option 1' at (904, 468) on [value='Option 1']
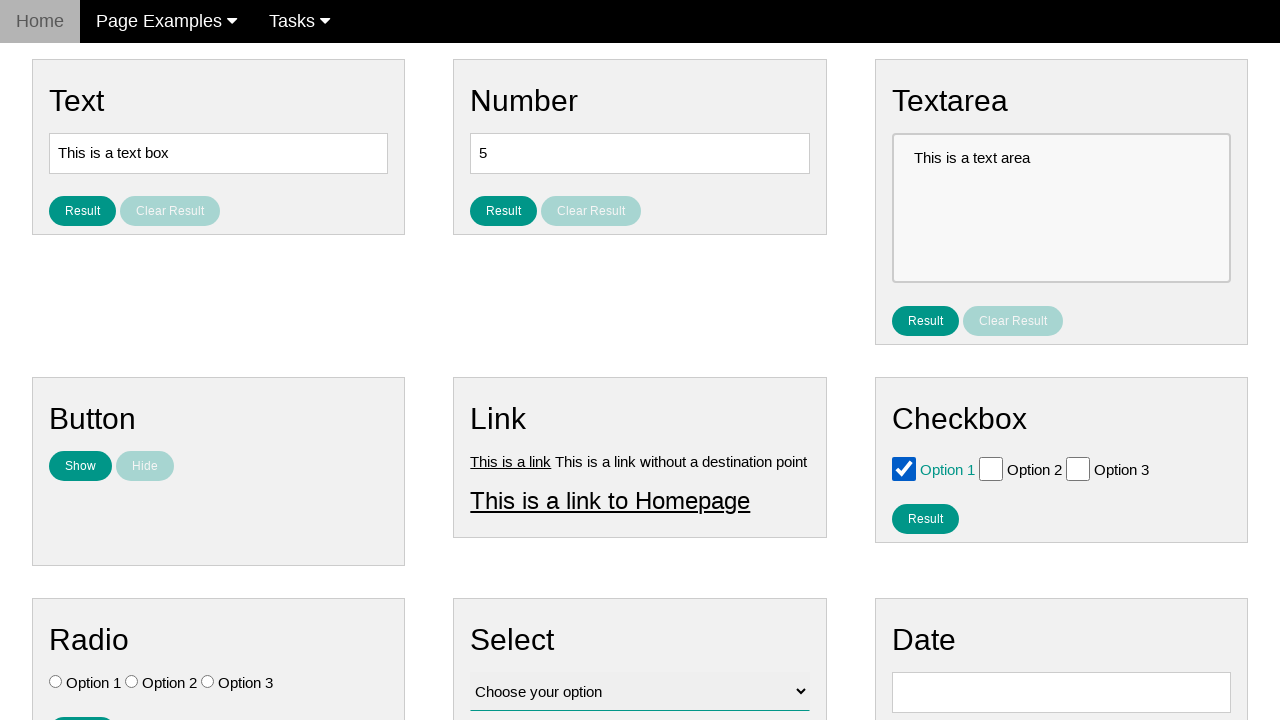

Clicked checkbox with value 'Option 2' at (991, 468) on [value='Option 2']
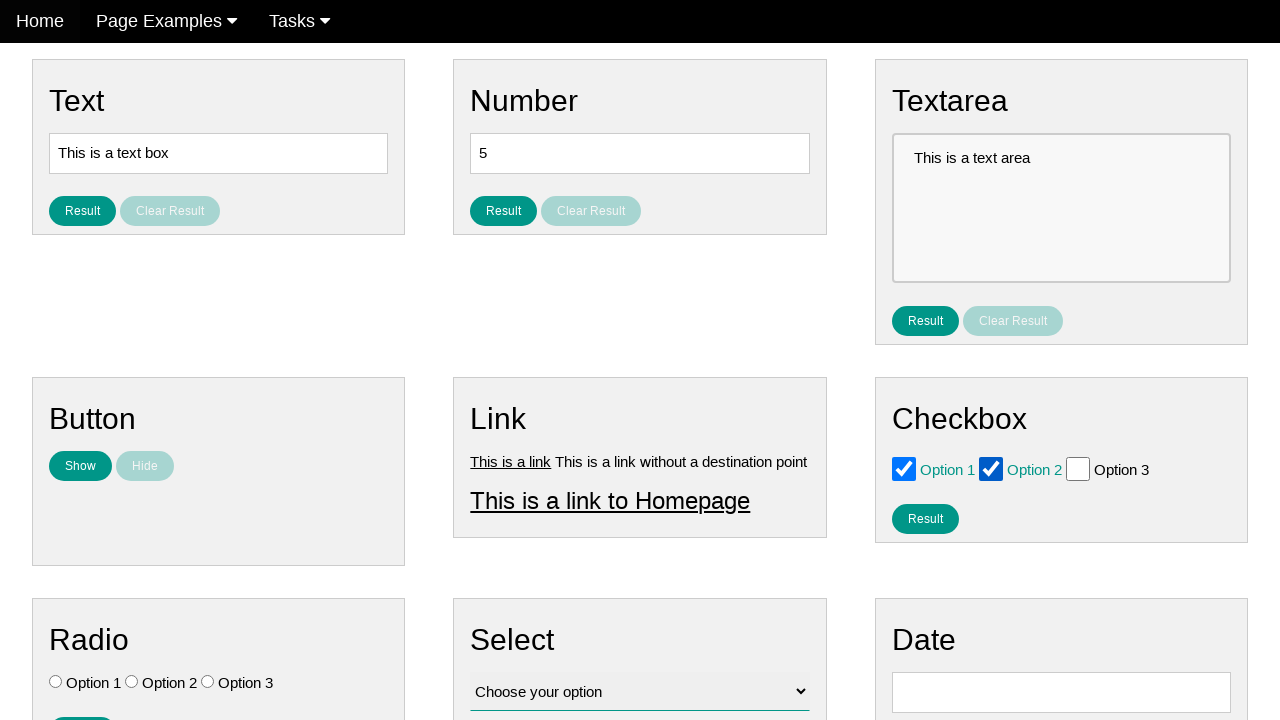

Clicked the result checkbox button at (925, 518) on #result_button_checkbox
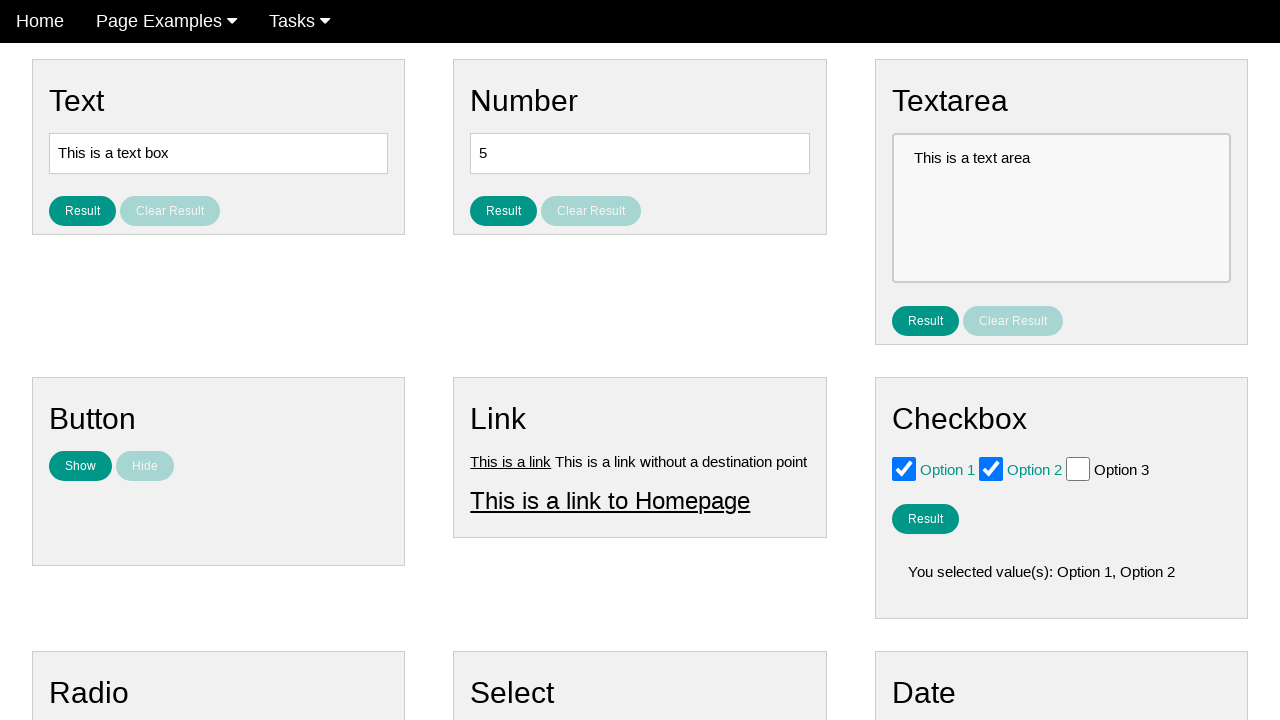

Verified checkbox result message appeared
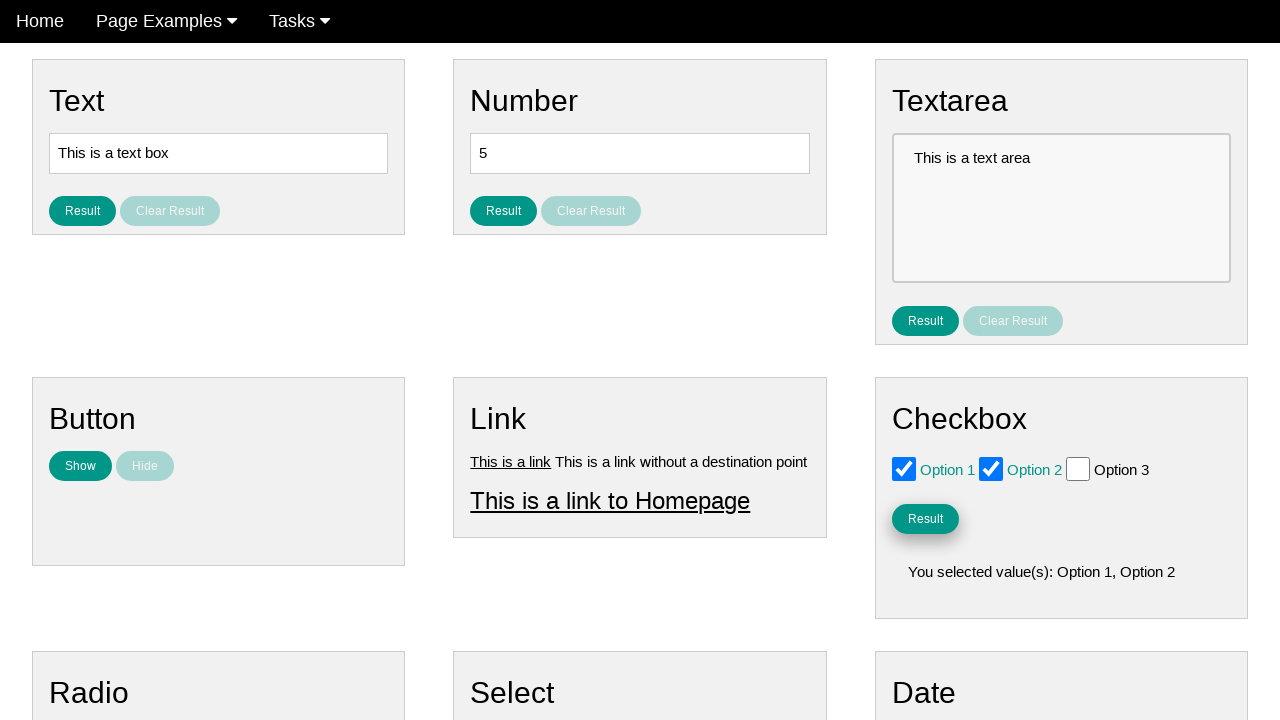

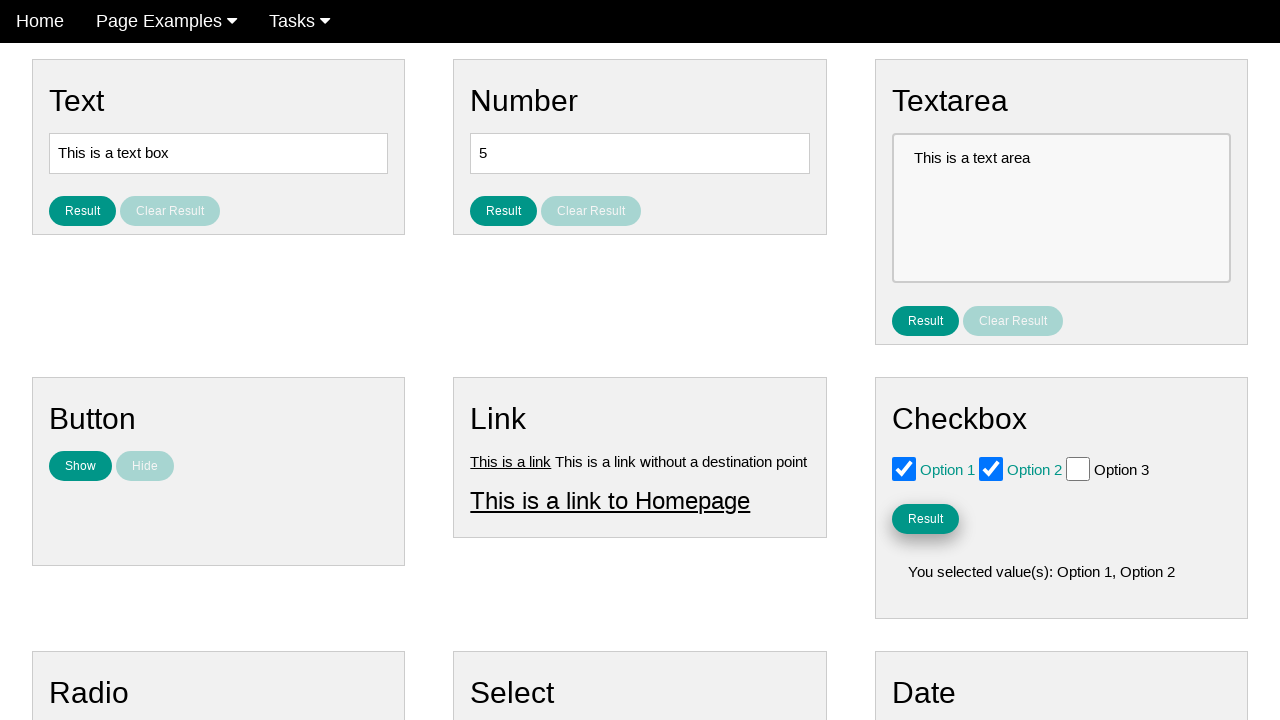